Navigates to MakeMyTrip homepage and verifies the page loads successfully

Starting URL: https://www.makemytrip.com

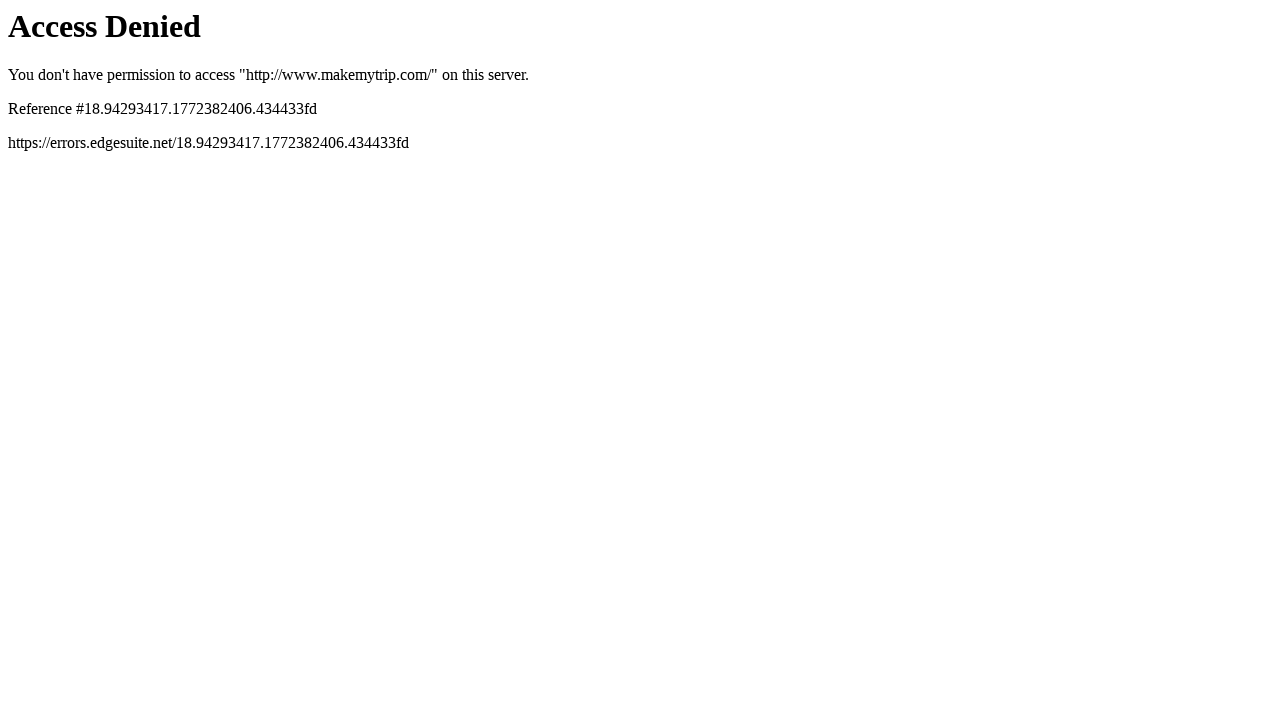

Navigated to MakeMyTrip homepage
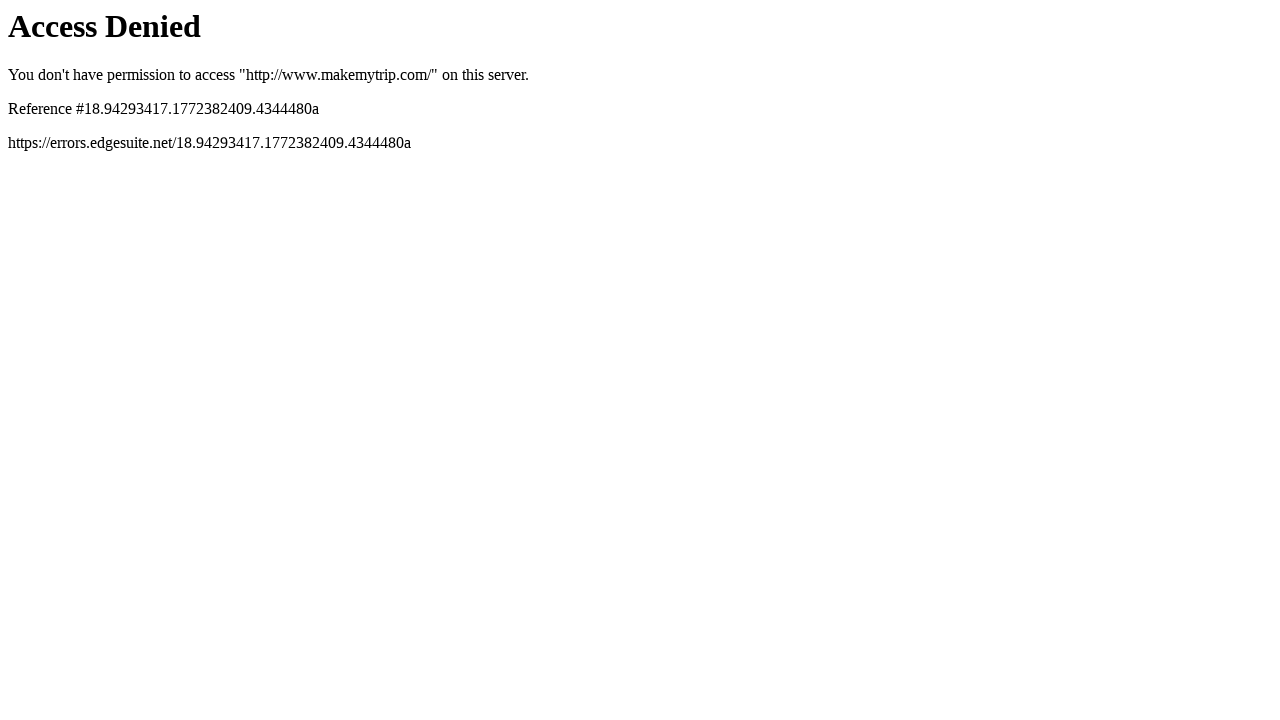

Page DOM content fully loaded
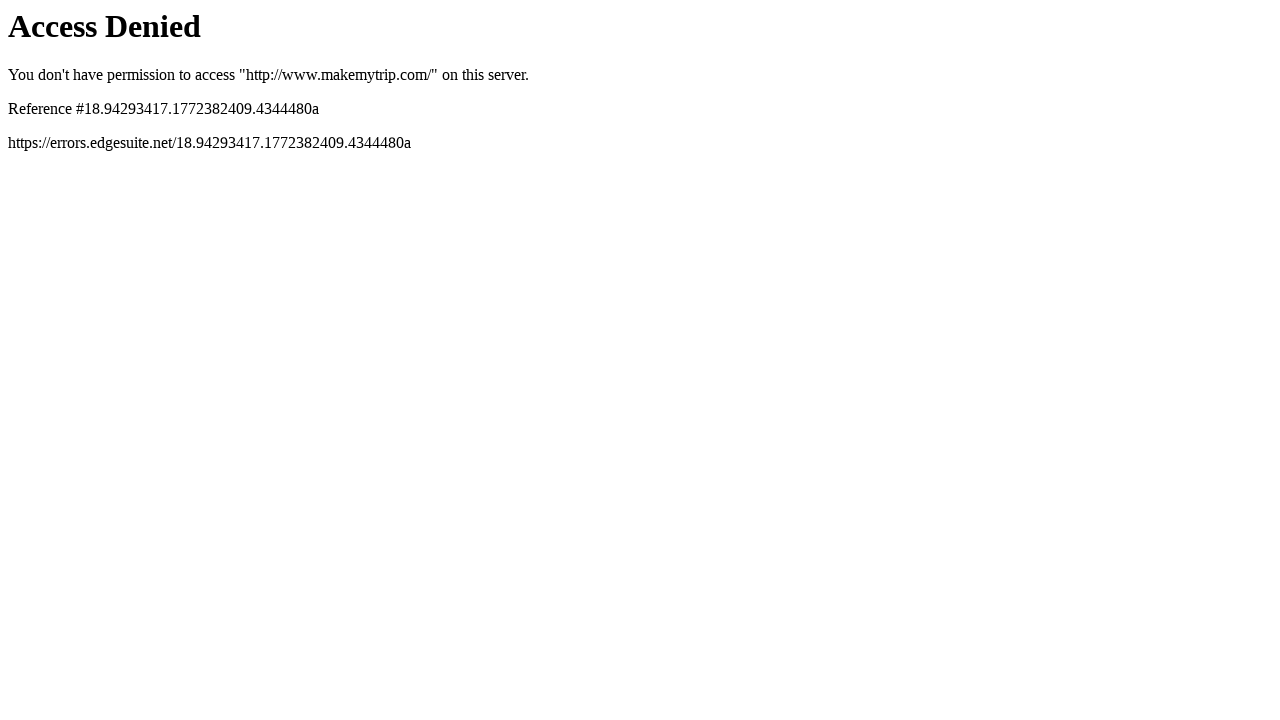

Body element is present, confirming page loaded successfully
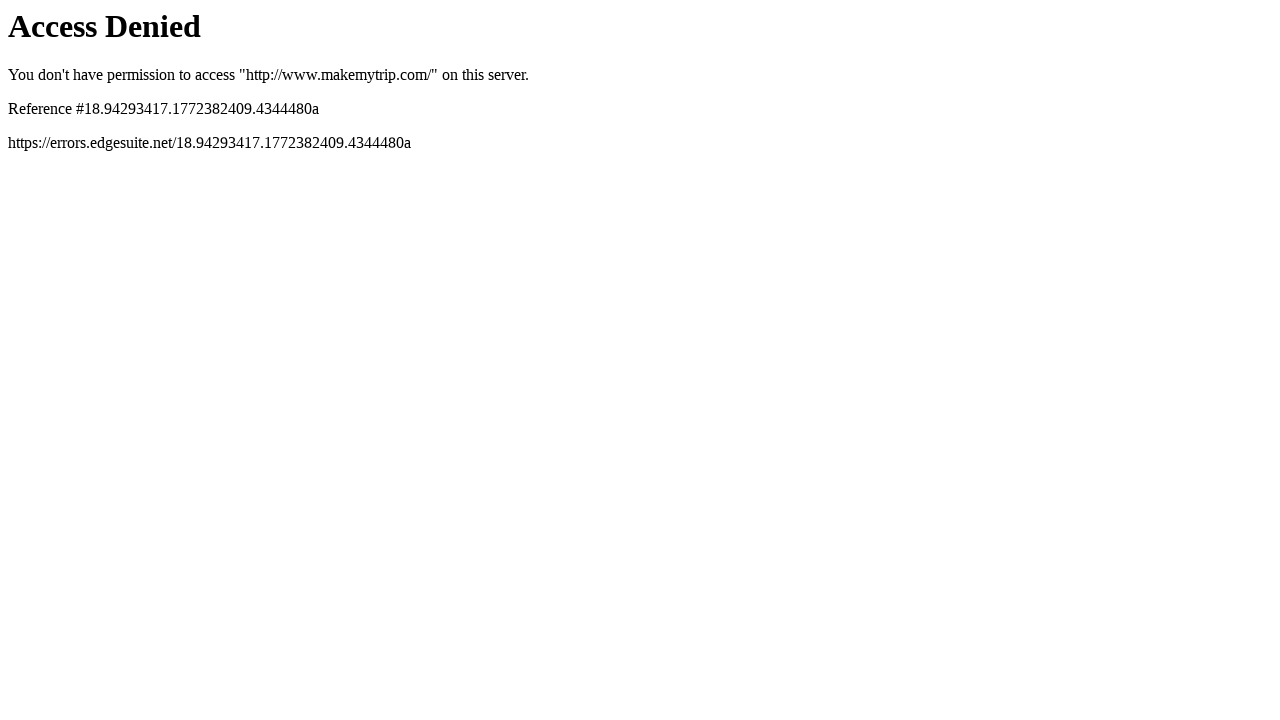

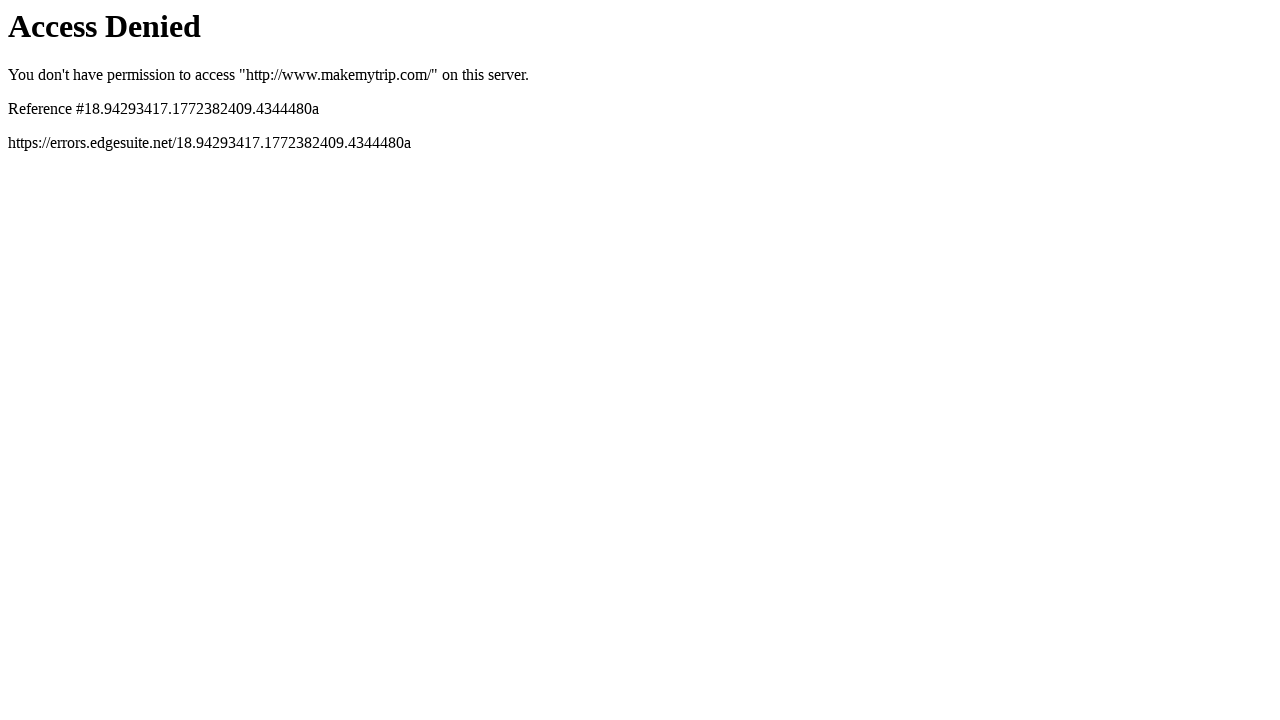